Navigates to a text-box page and finds an element by ID selector

Starting URL: https://demoqa.com/text-box

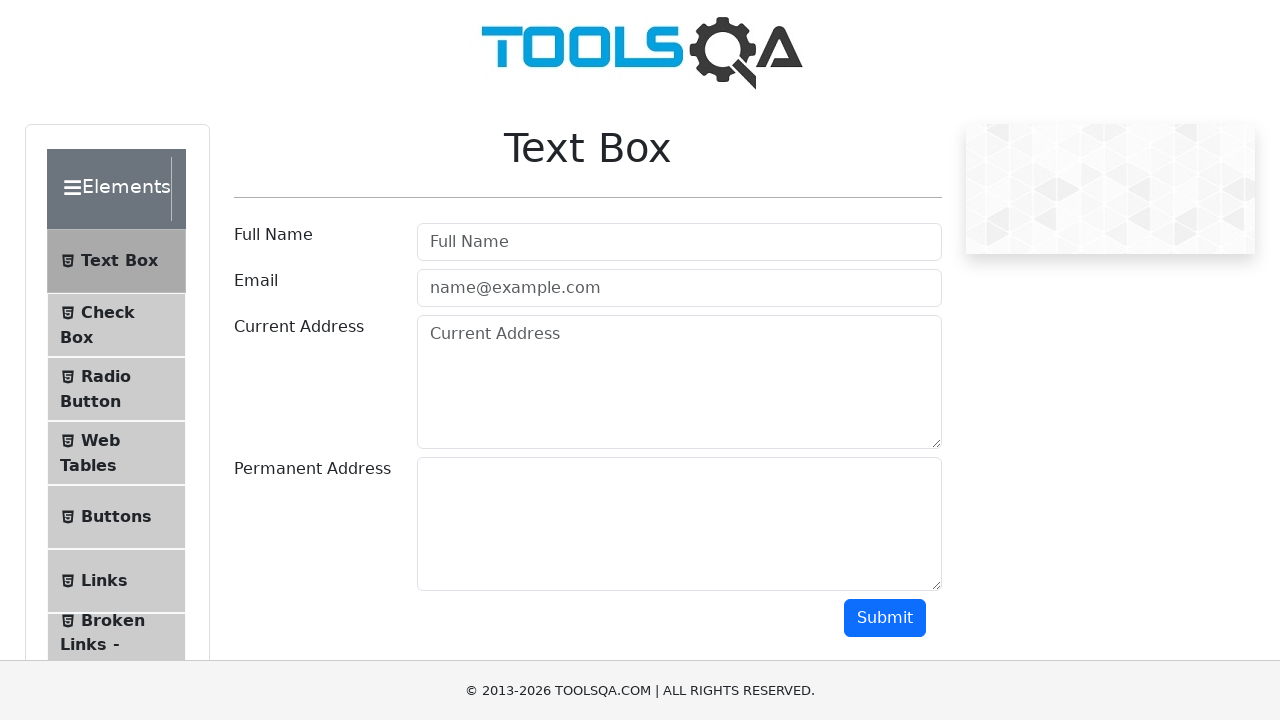

Navigated to text-box page at https://demoqa.com/text-box
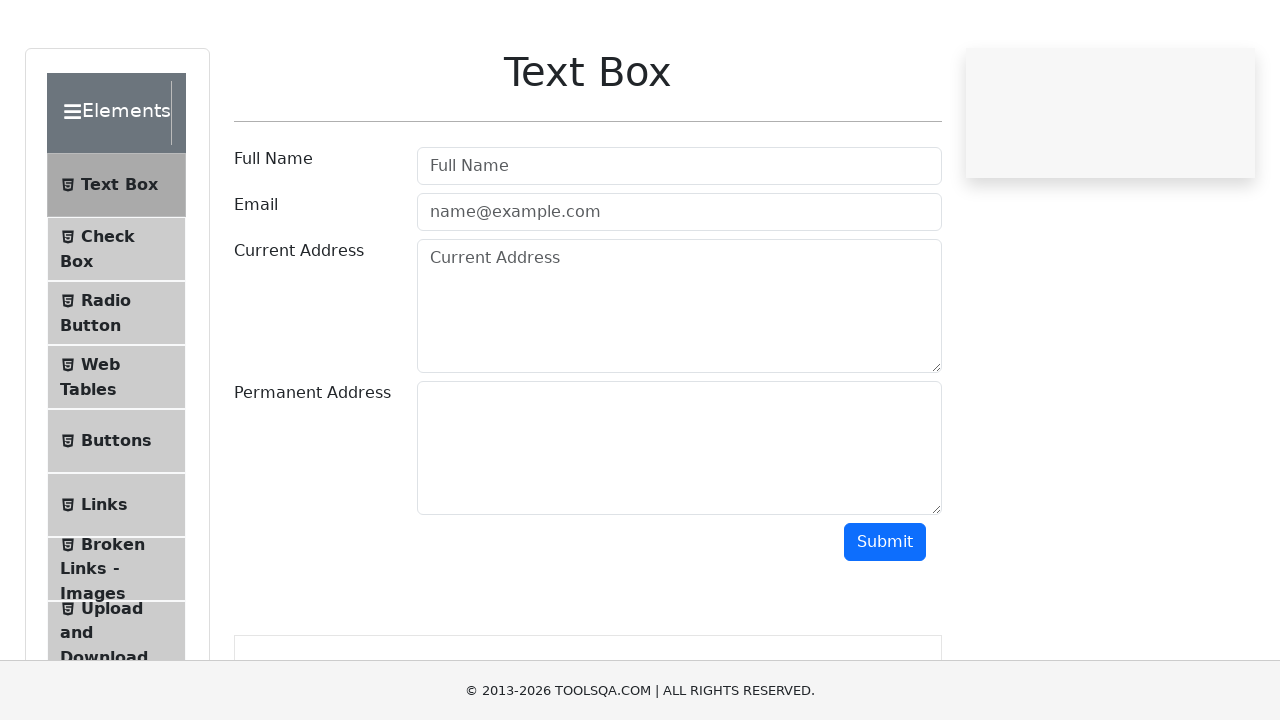

Located element with ID 'userName'
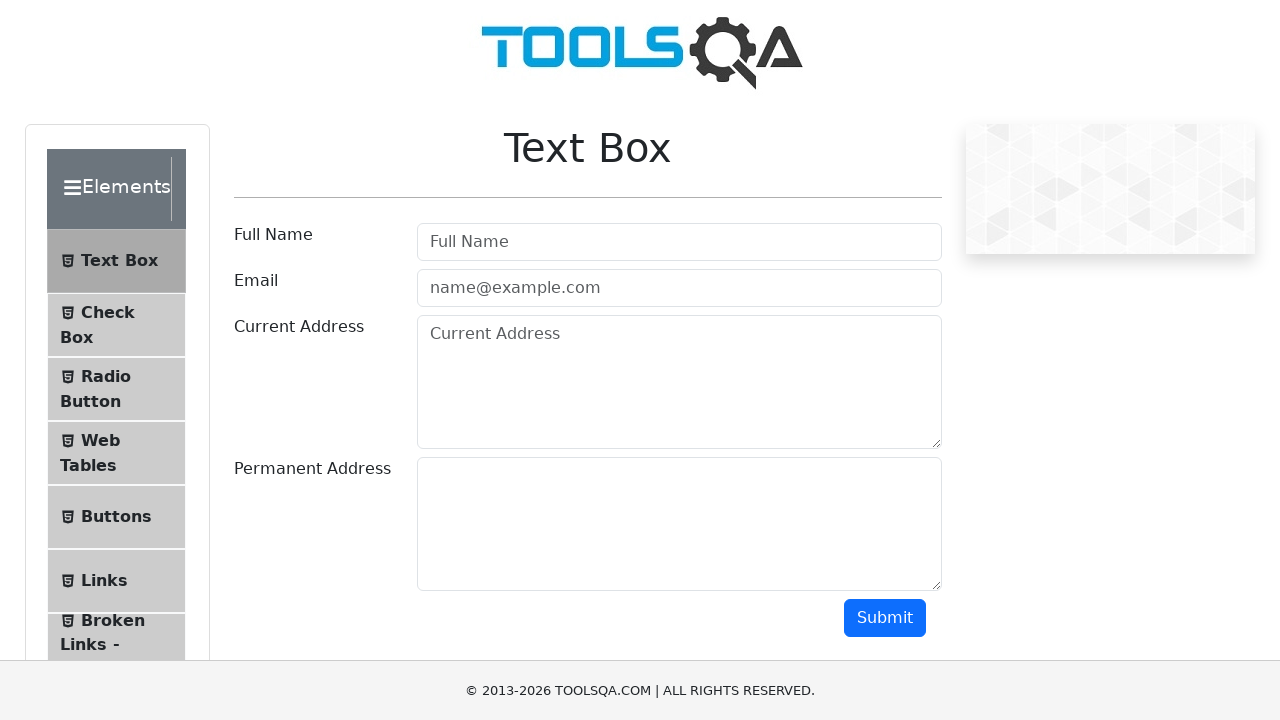

Retrieved and printed text content from userName element
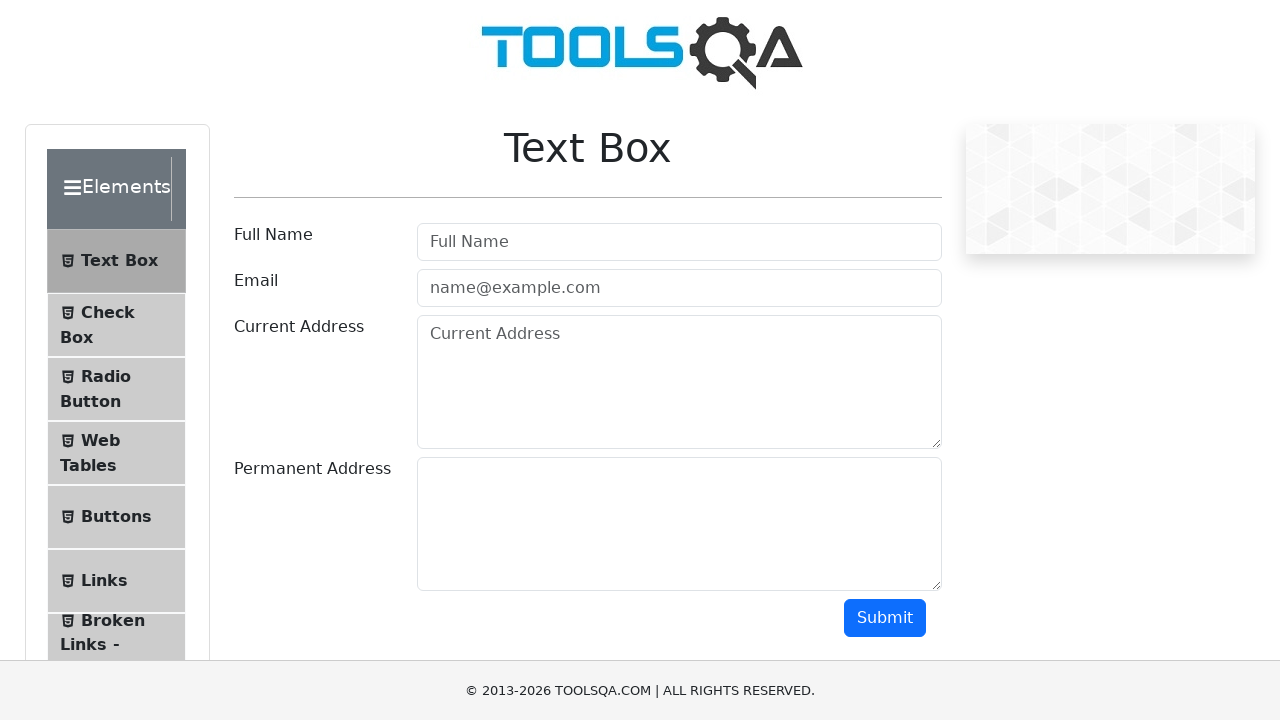

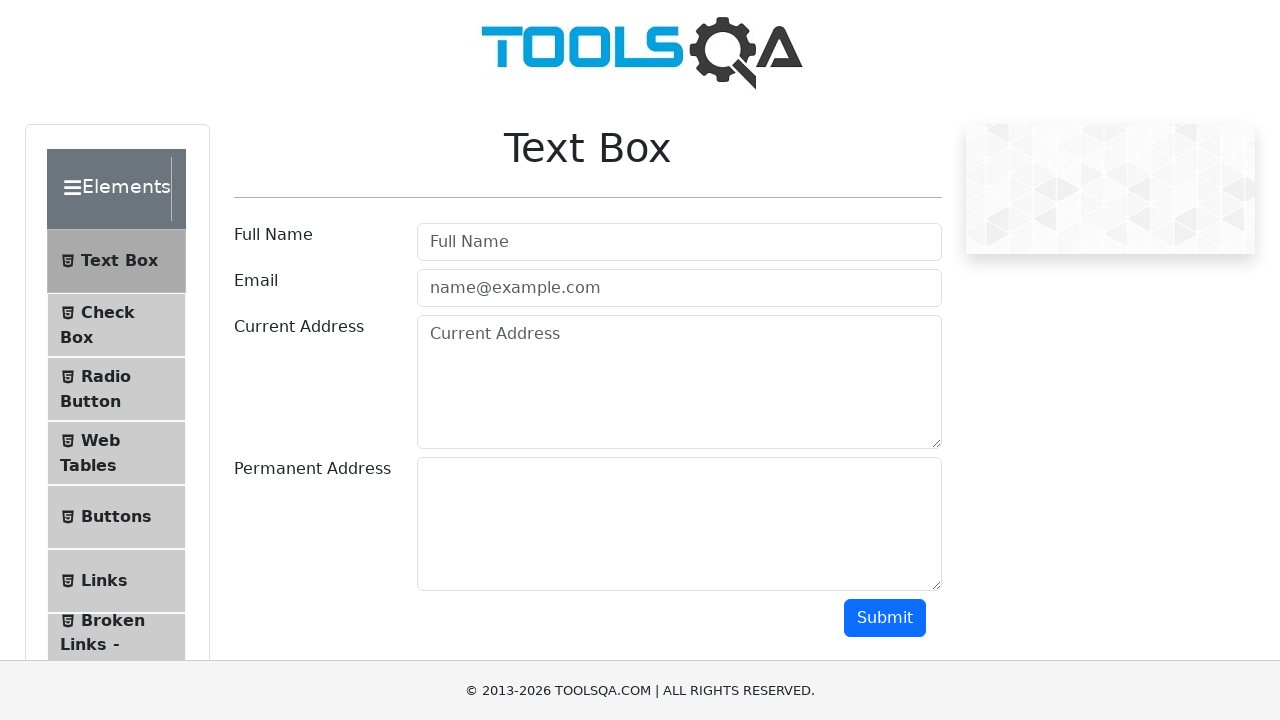